Tests checkbox functionality by iterating through all checkboxes on the page and clicking each one to select it

Starting URL: https://rahulshettyacademy.com/AutomationPractice/

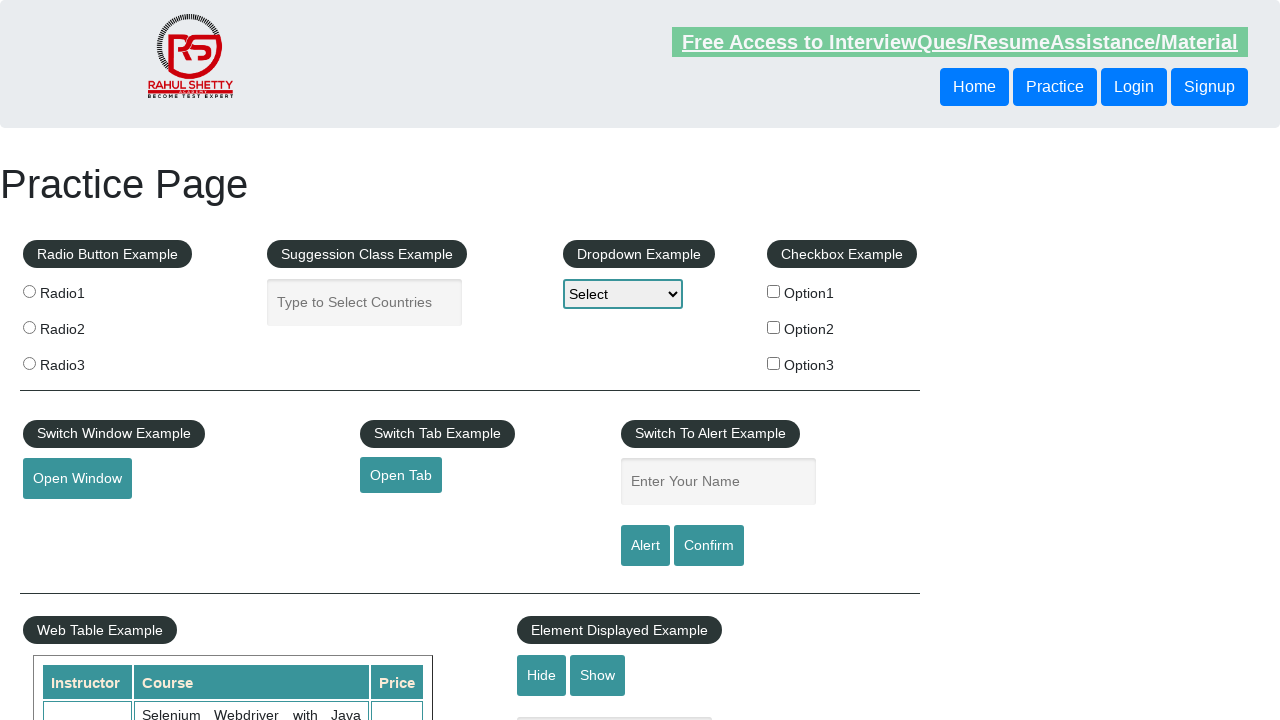

Located all checkboxes on the page
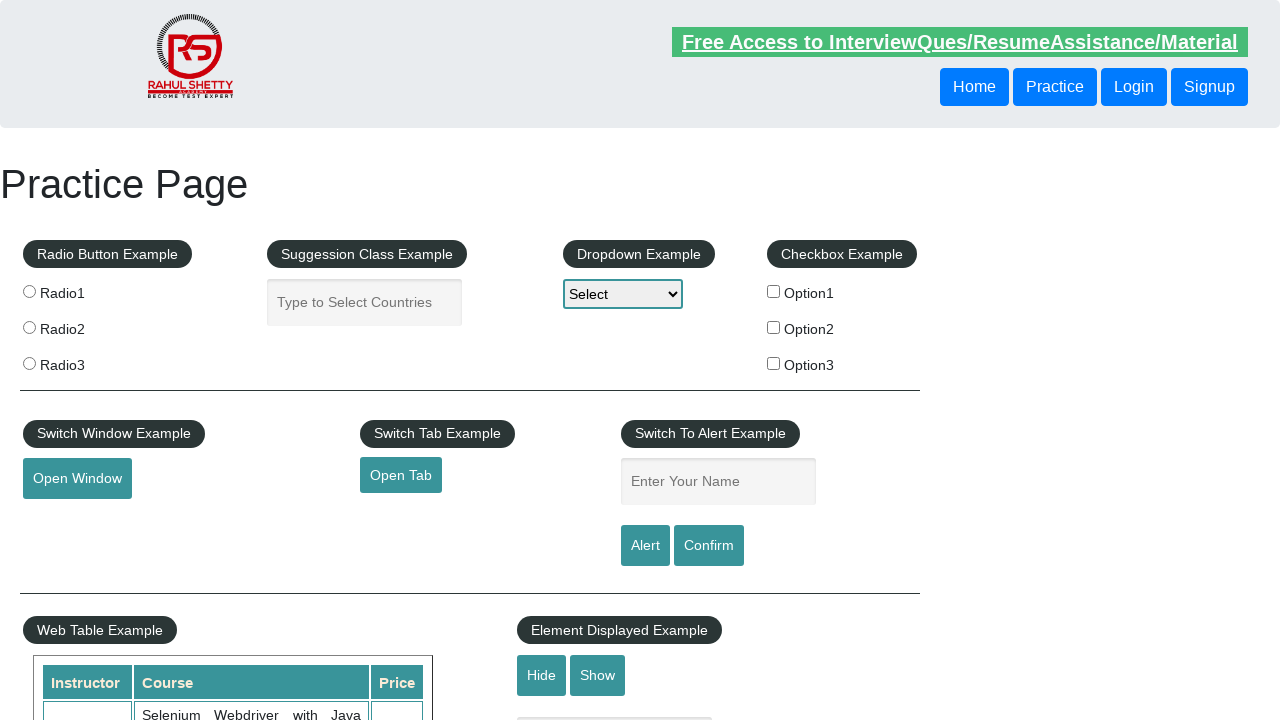

Clicked a checkbox to select it at (774, 291) on input[type='checkbox'] >> nth=0
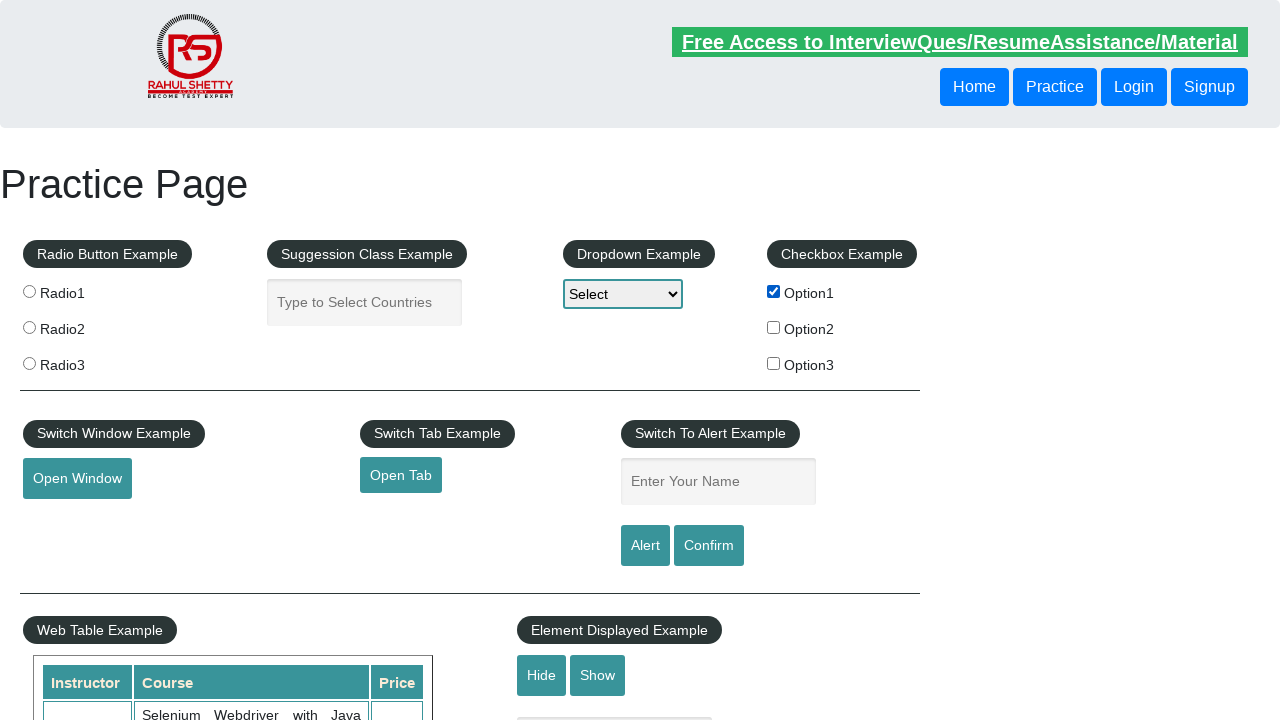

Checkbox 0 is selected
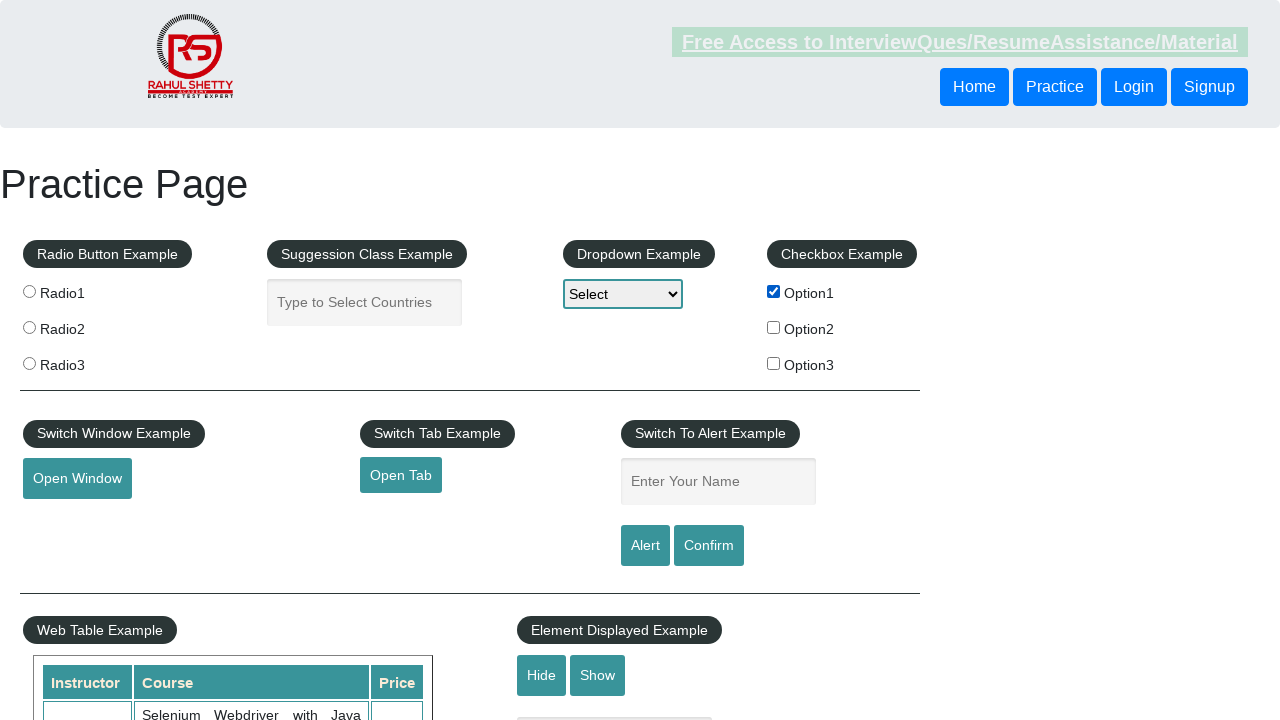

Clicked a checkbox to select it at (774, 327) on input[type='checkbox'] >> nth=1
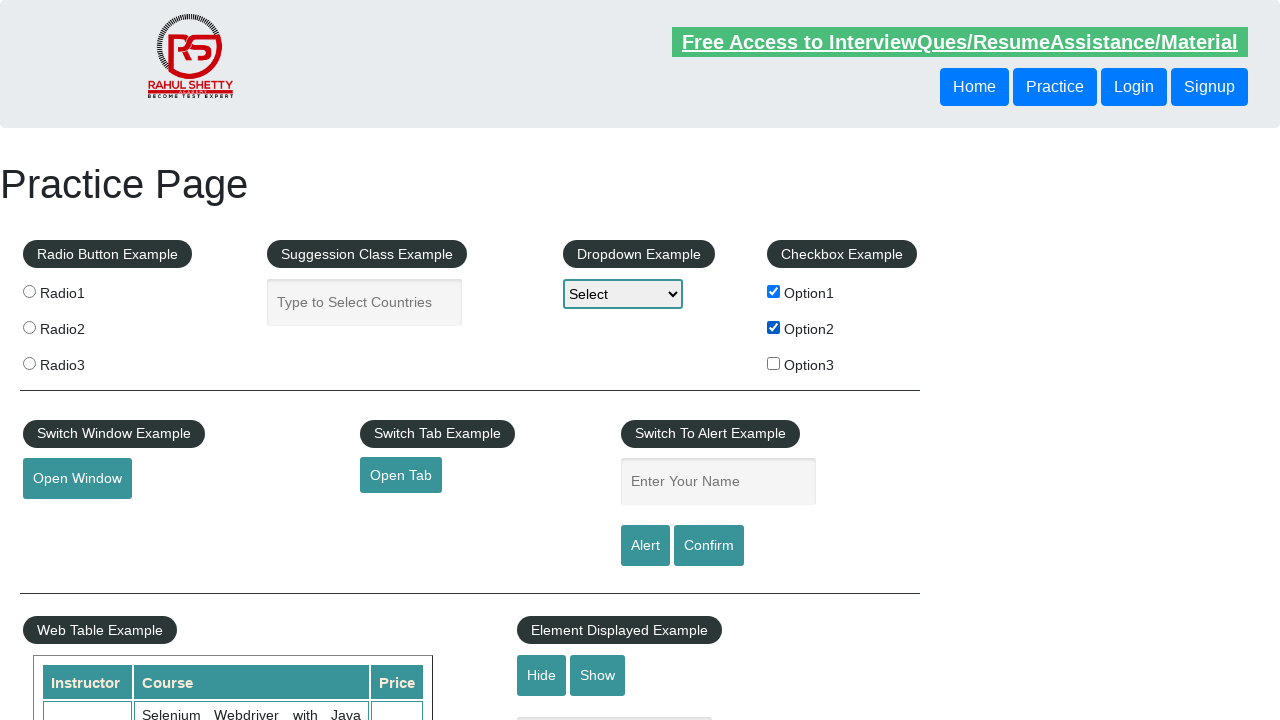

Checkbox 1 is selected
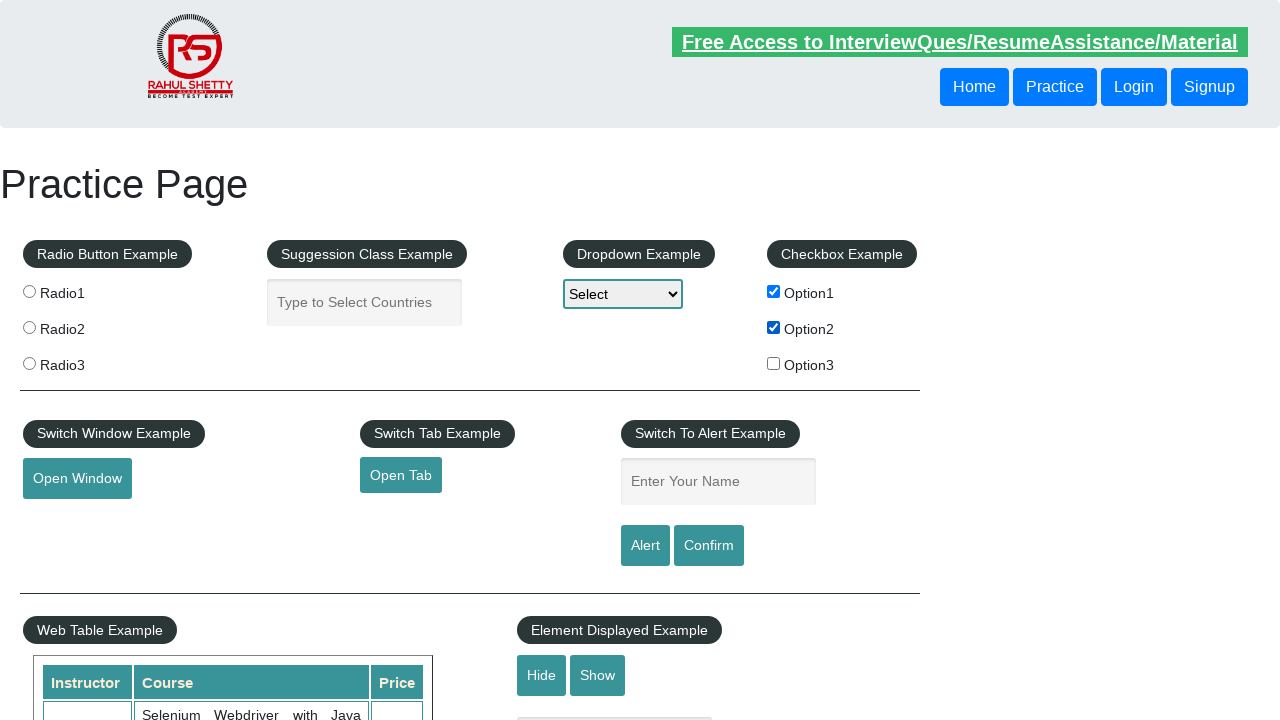

Clicked a checkbox to select it at (774, 363) on input[type='checkbox'] >> nth=2
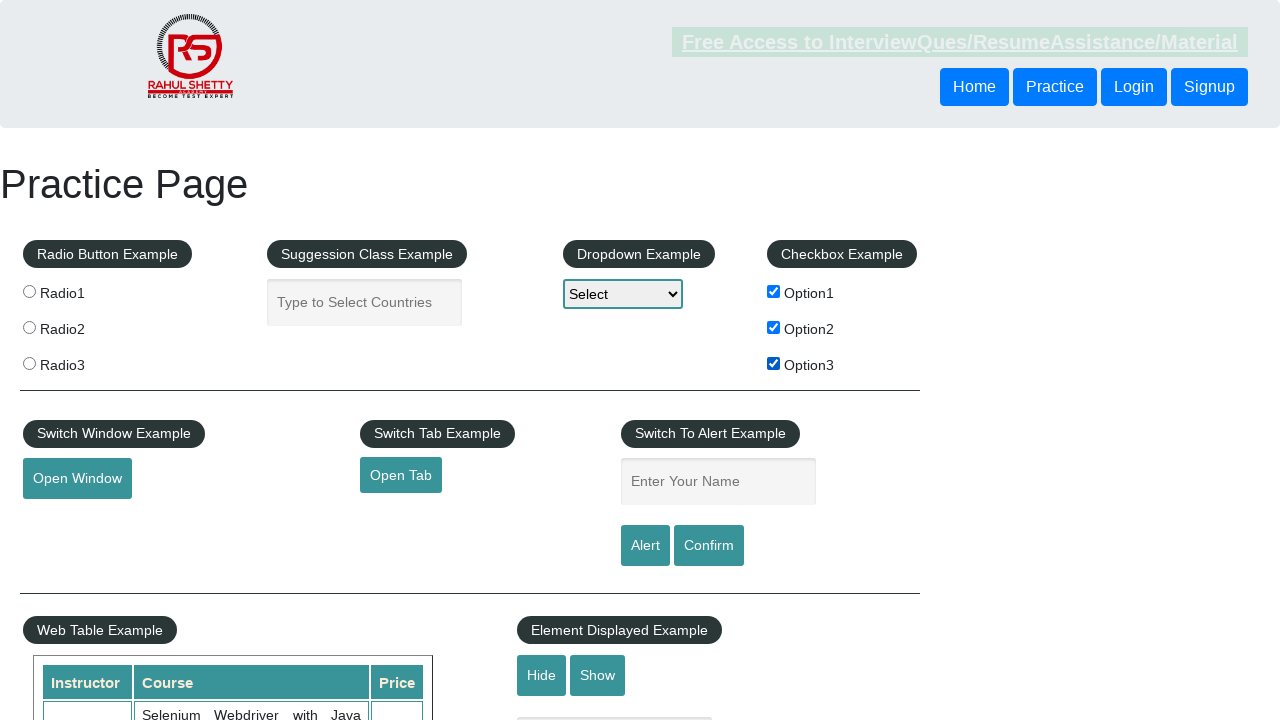

Checkbox 2 is selected
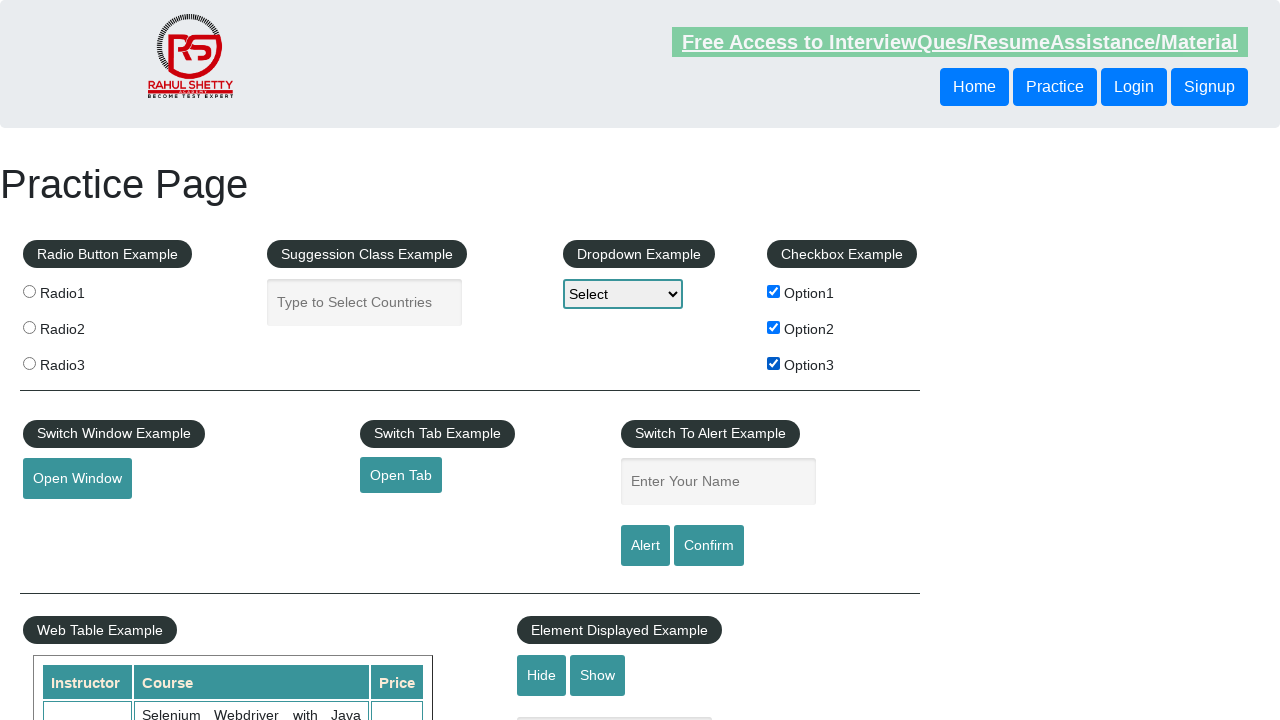

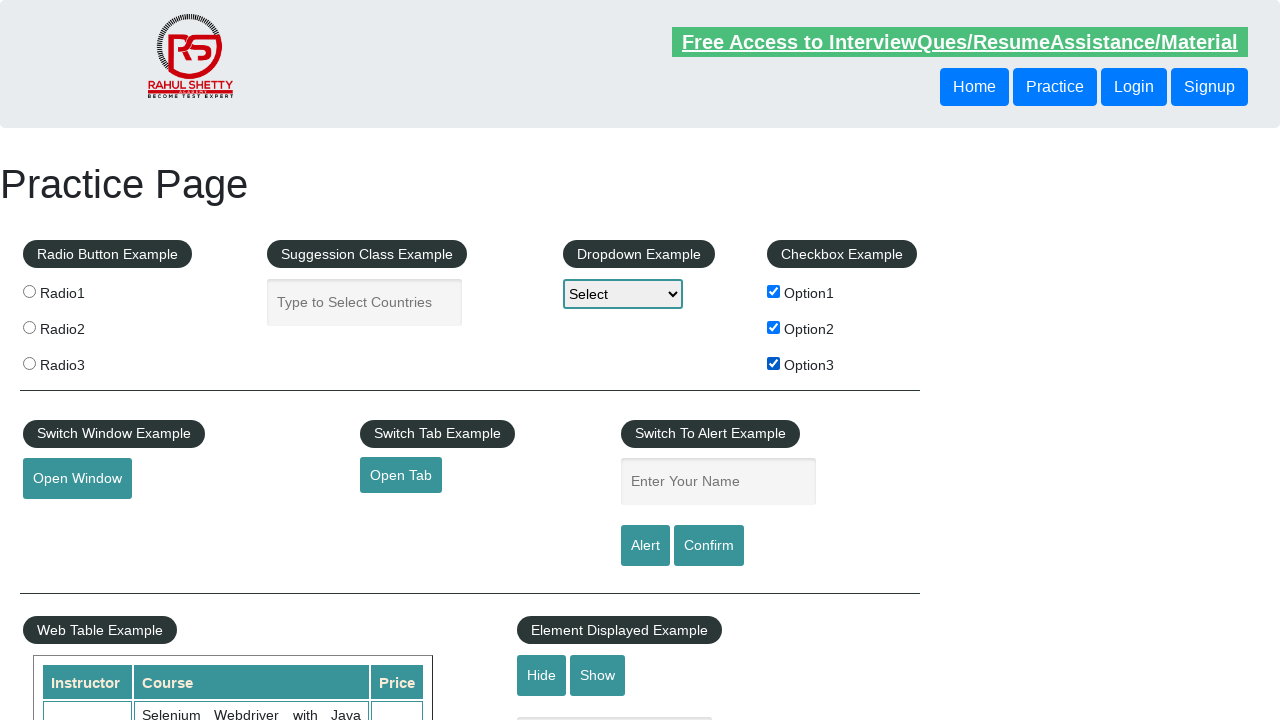